Tests that a video detail page (official source) loads correctly by verifying the page identifier

Starting URL: https://www.gcores.com/videos/169539

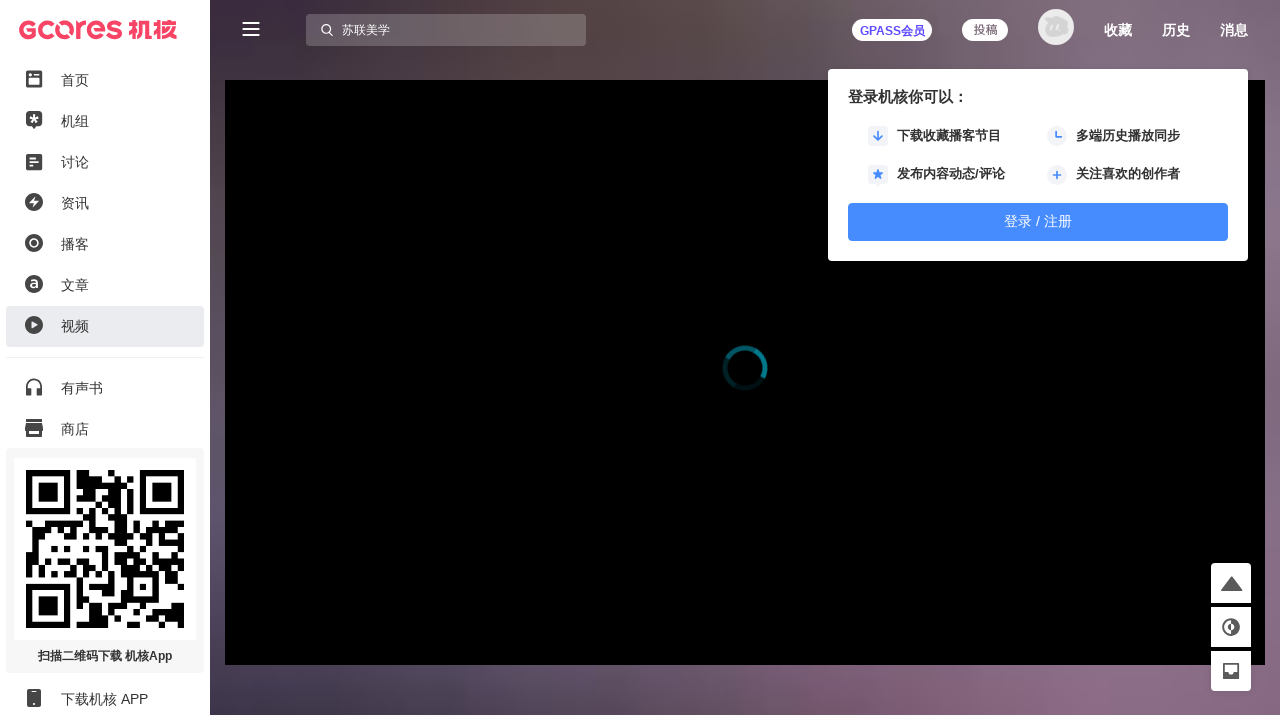

Waited for main app container (#app_inner) to load
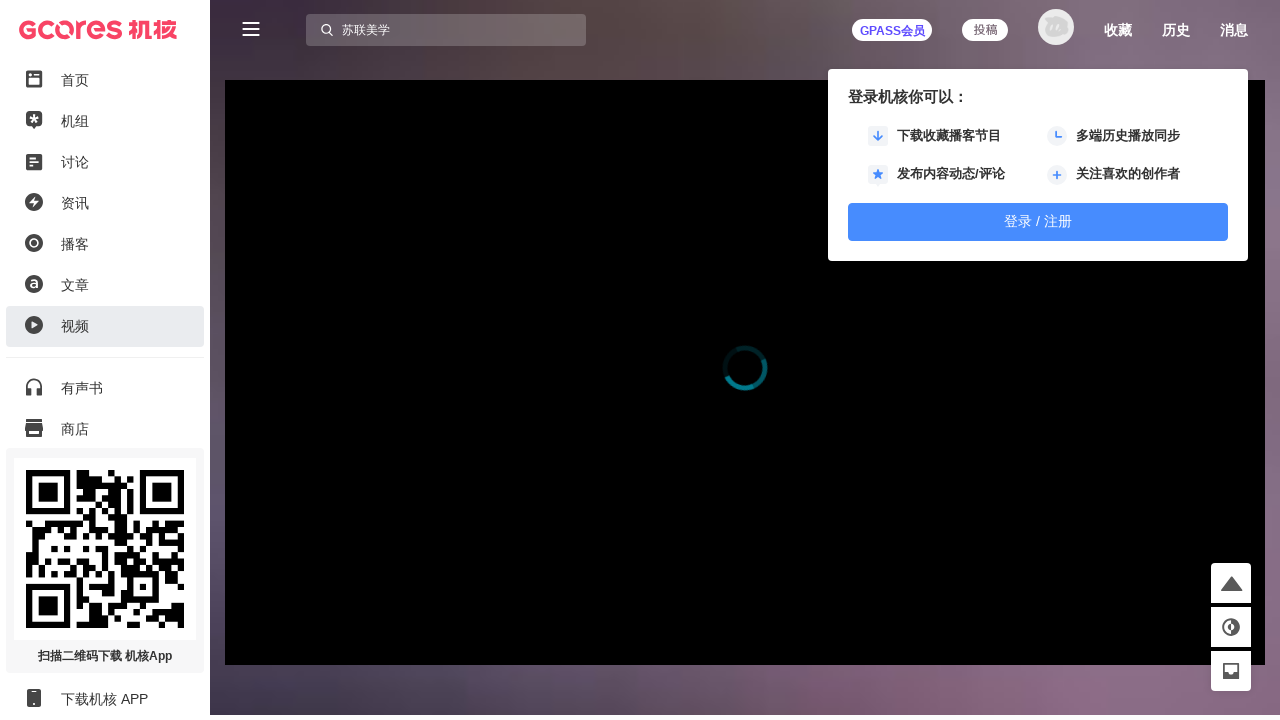

Located the app_inner element
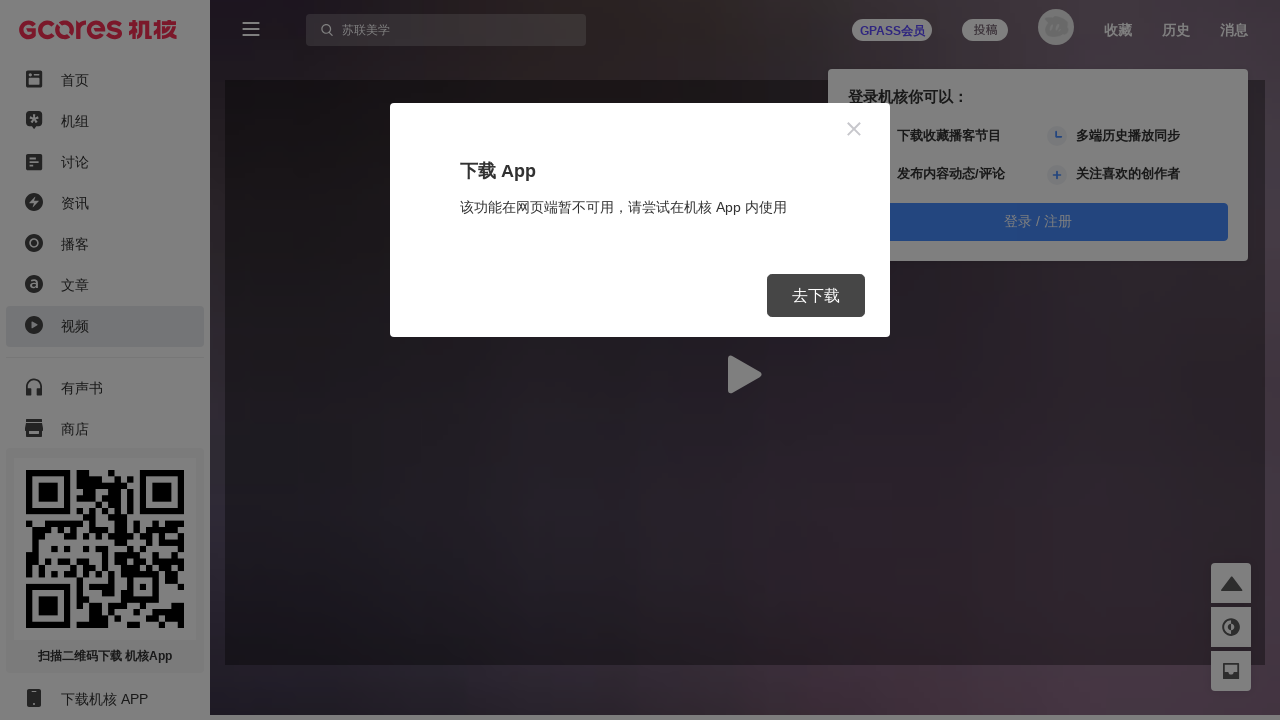

Verified page identifier: data-page-name attribute equals 'video' (official video detail page loaded correctly)
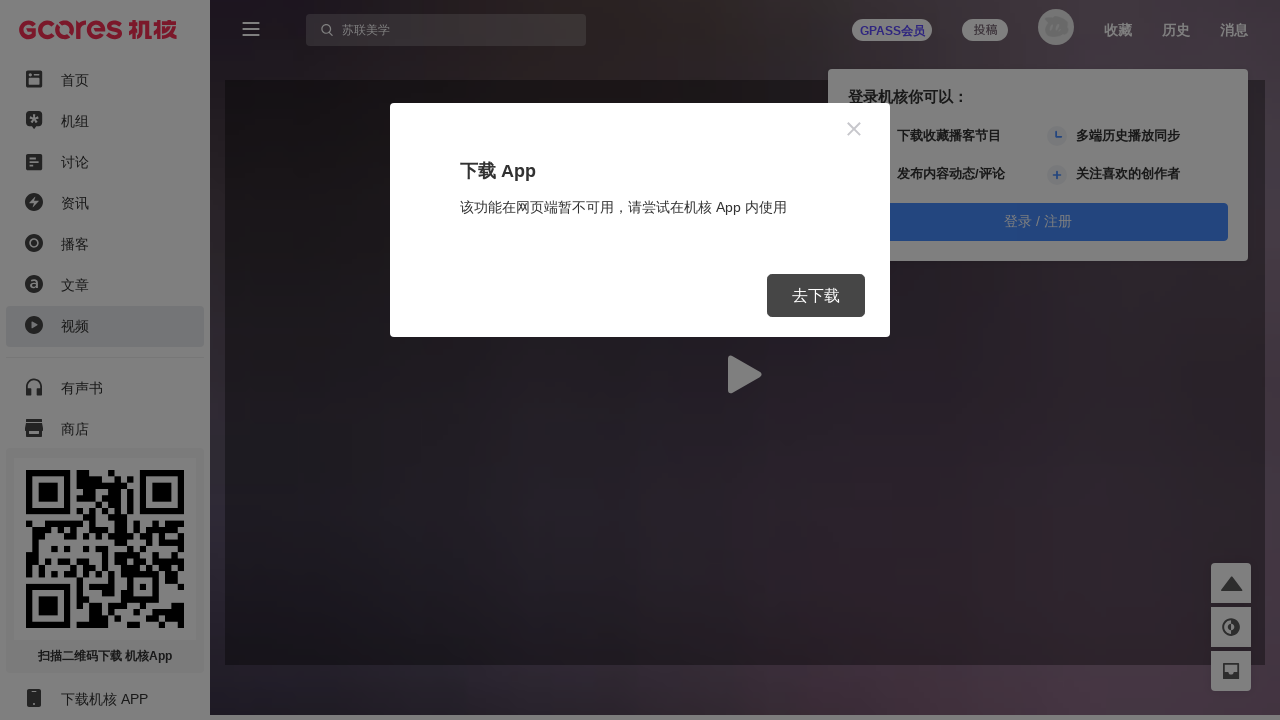

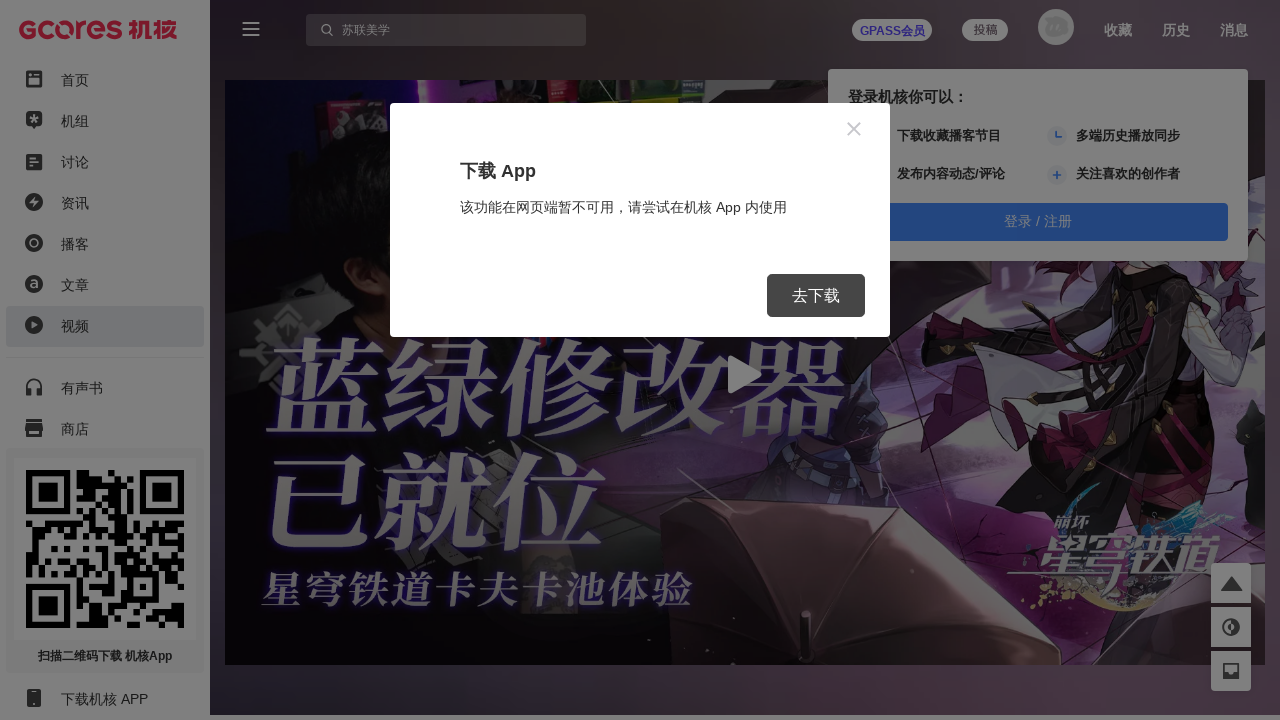